Tests finding social media link elements near the footer section of the login page

Starting URL: https://opensource-demo.orangehrmlive.com/web/index.php/auth/login

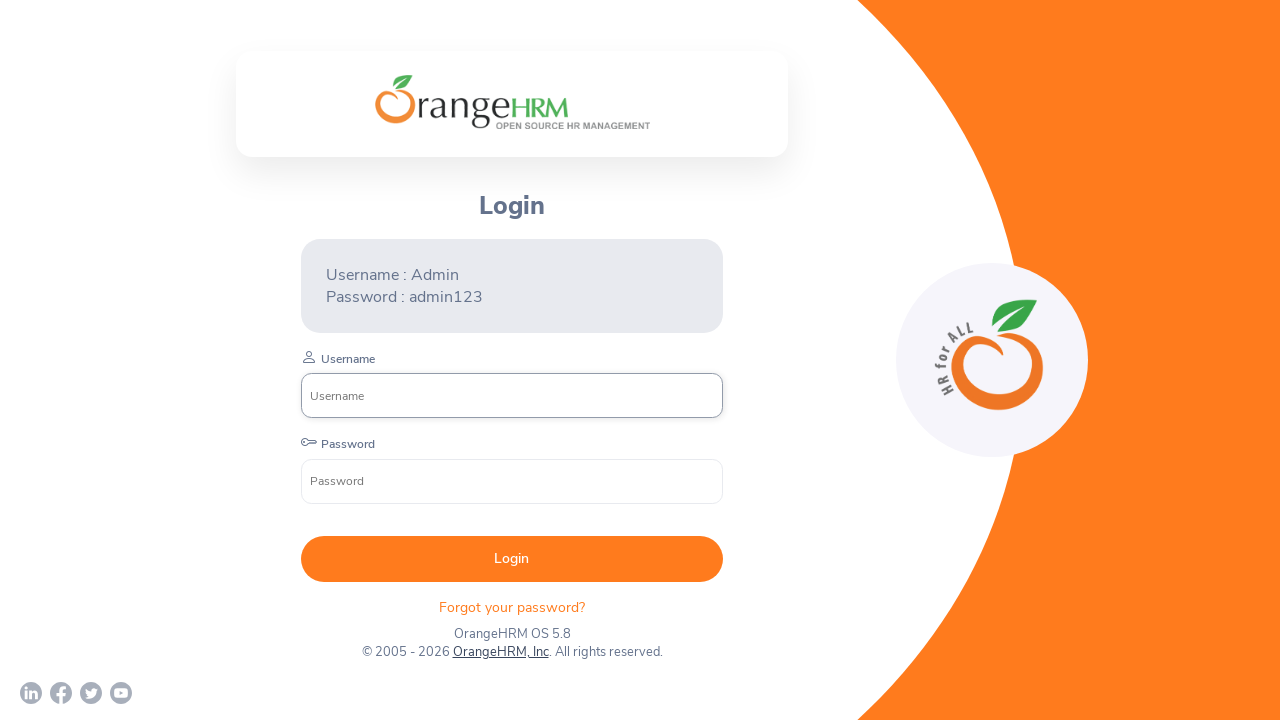

Waited for page to load with networkidle state
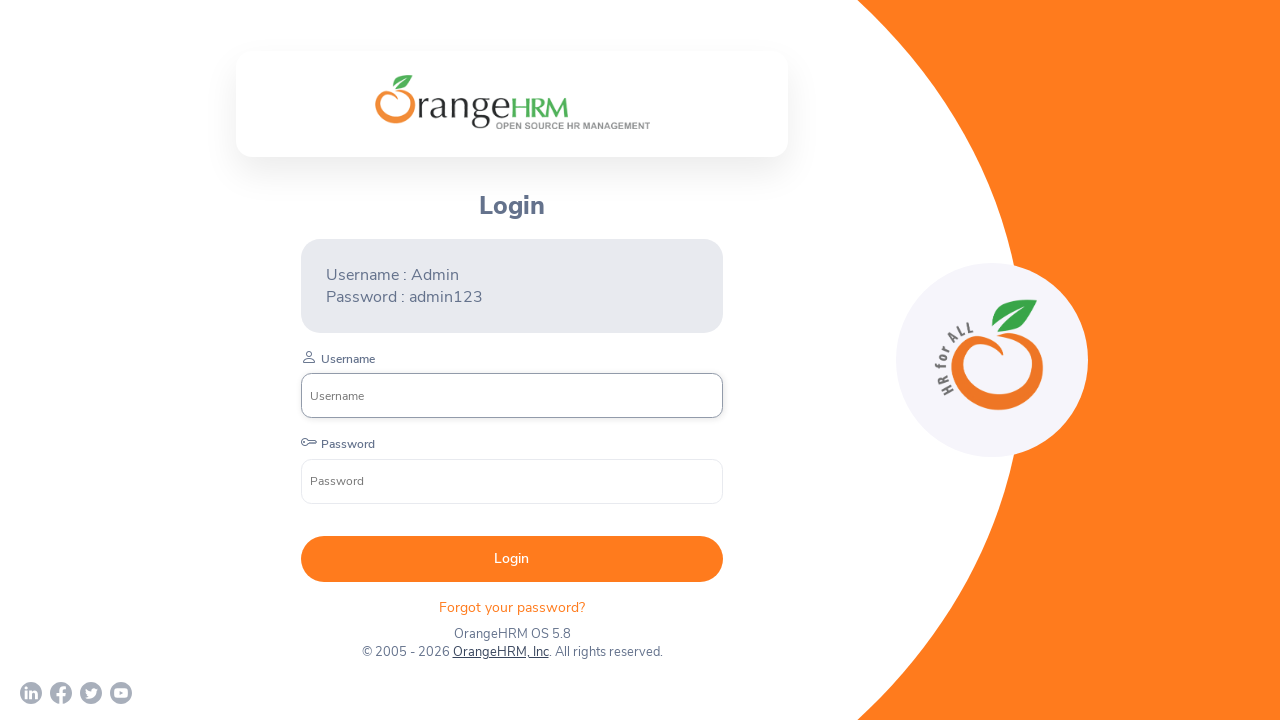

Located social media links container in footer
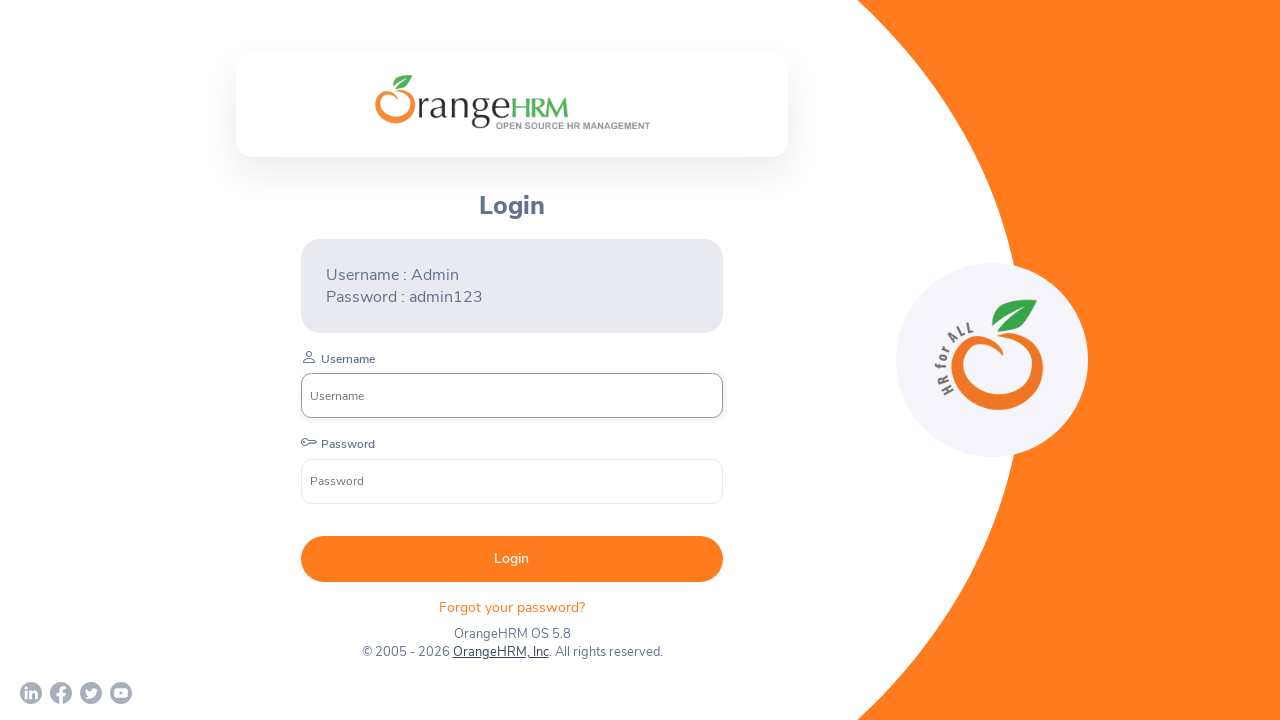

Waited for social media container to be visible
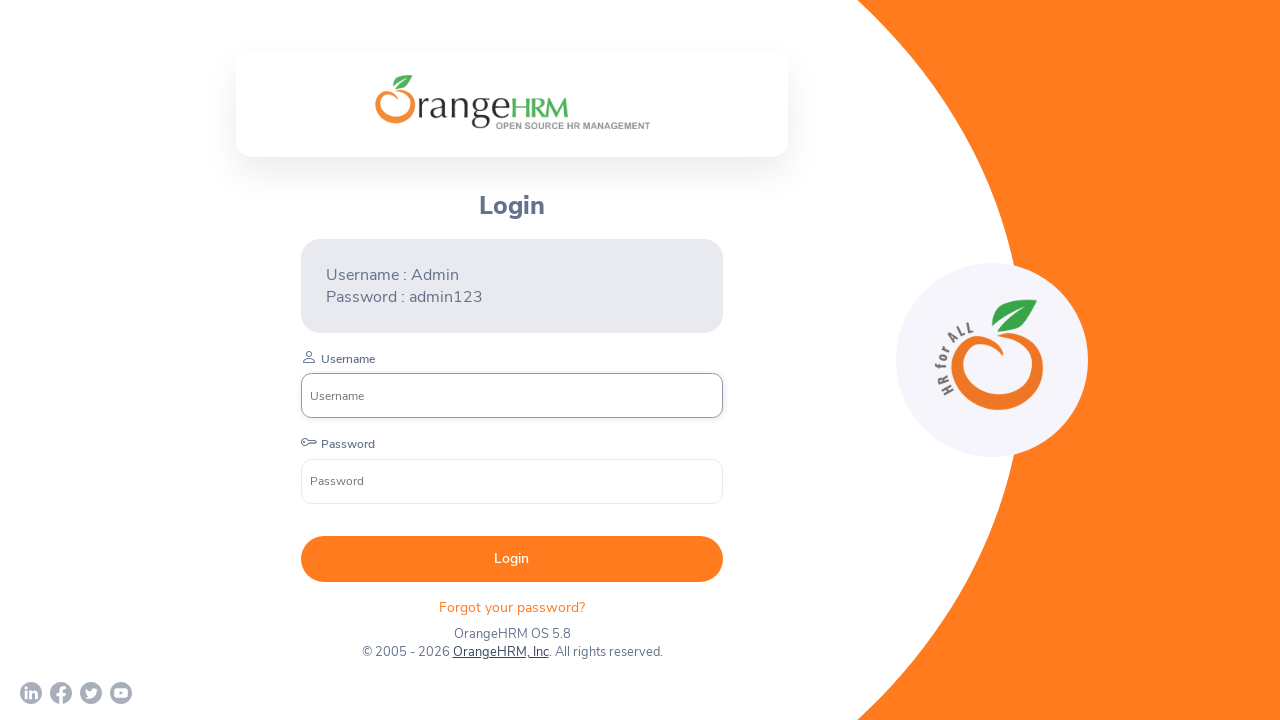

Located all social media link elements within container
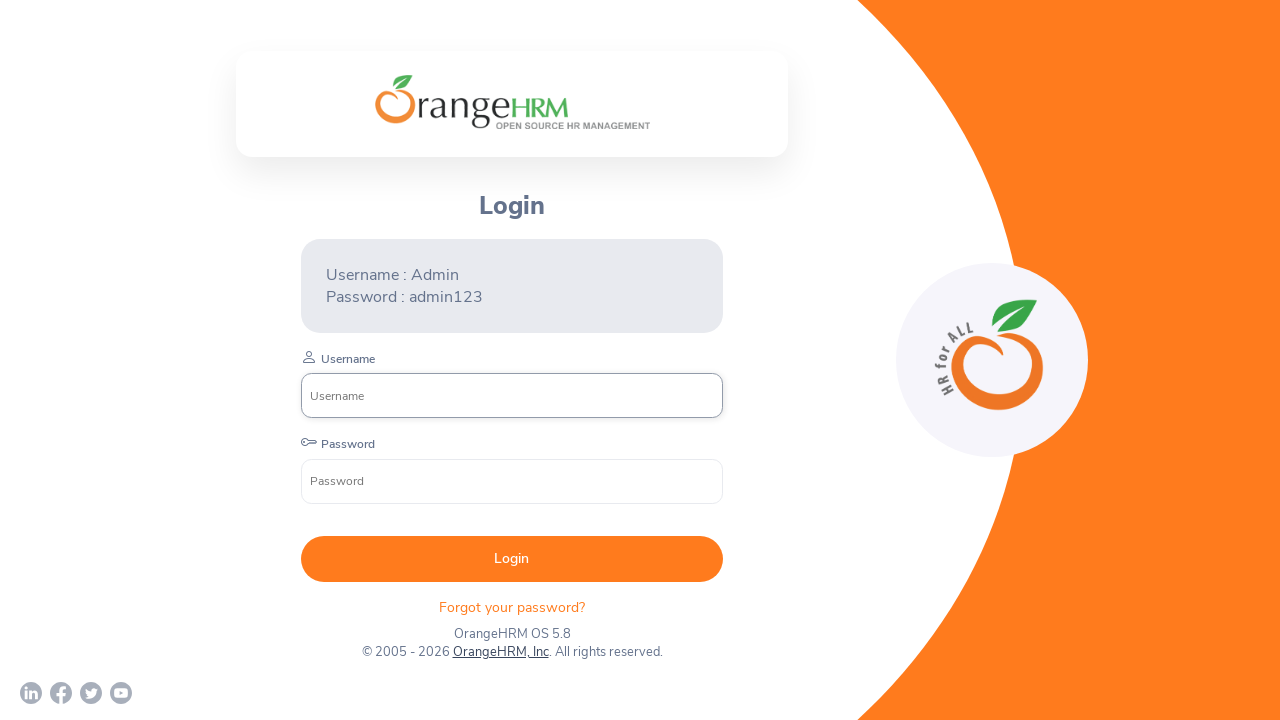

Verified that social media links exist (count > 0)
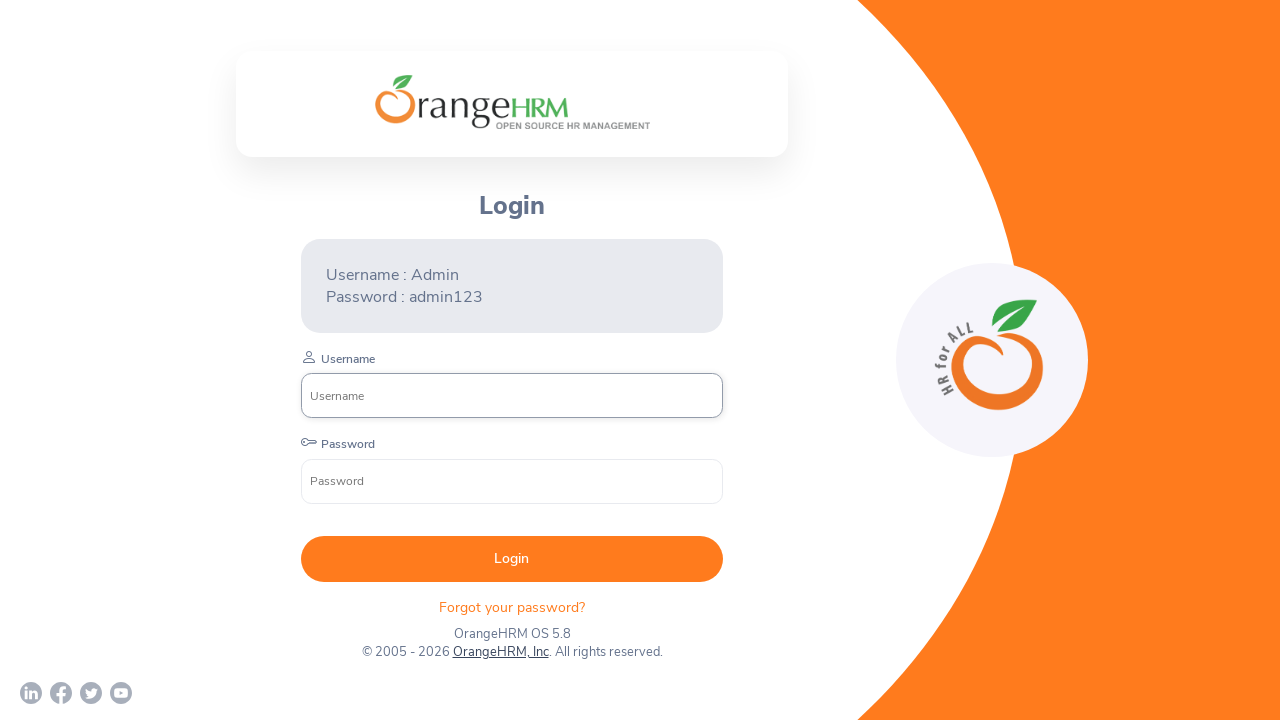

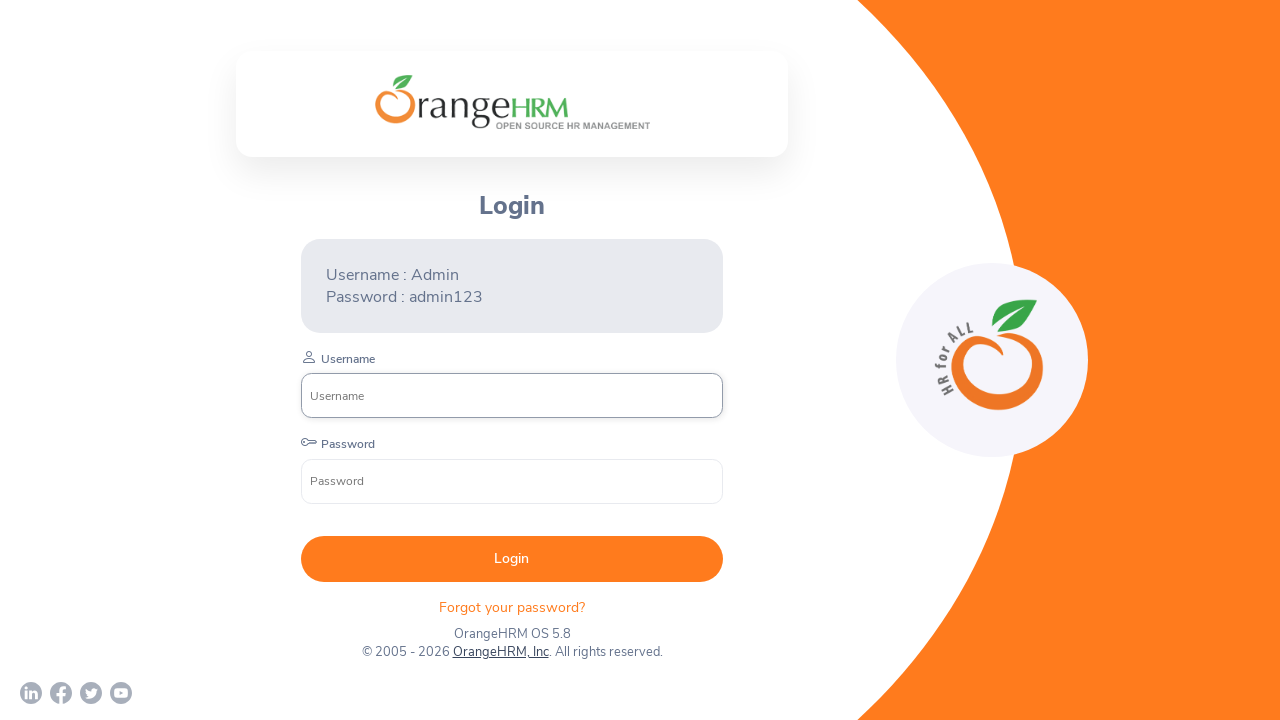